Tests product navigation by clicking on the laptops category image and then selecting a specific HP Chromebook product

Starting URL: http://advantageonlineshopping.com/#/

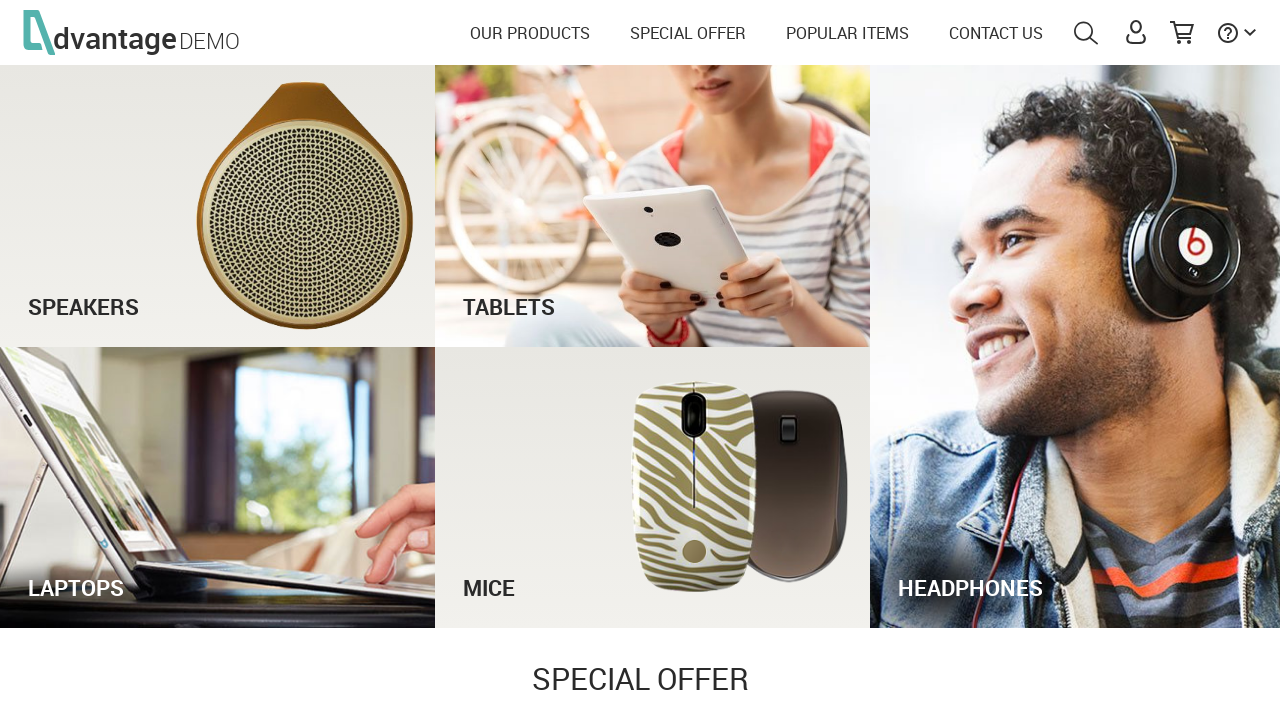

Waited for laptops category image to load
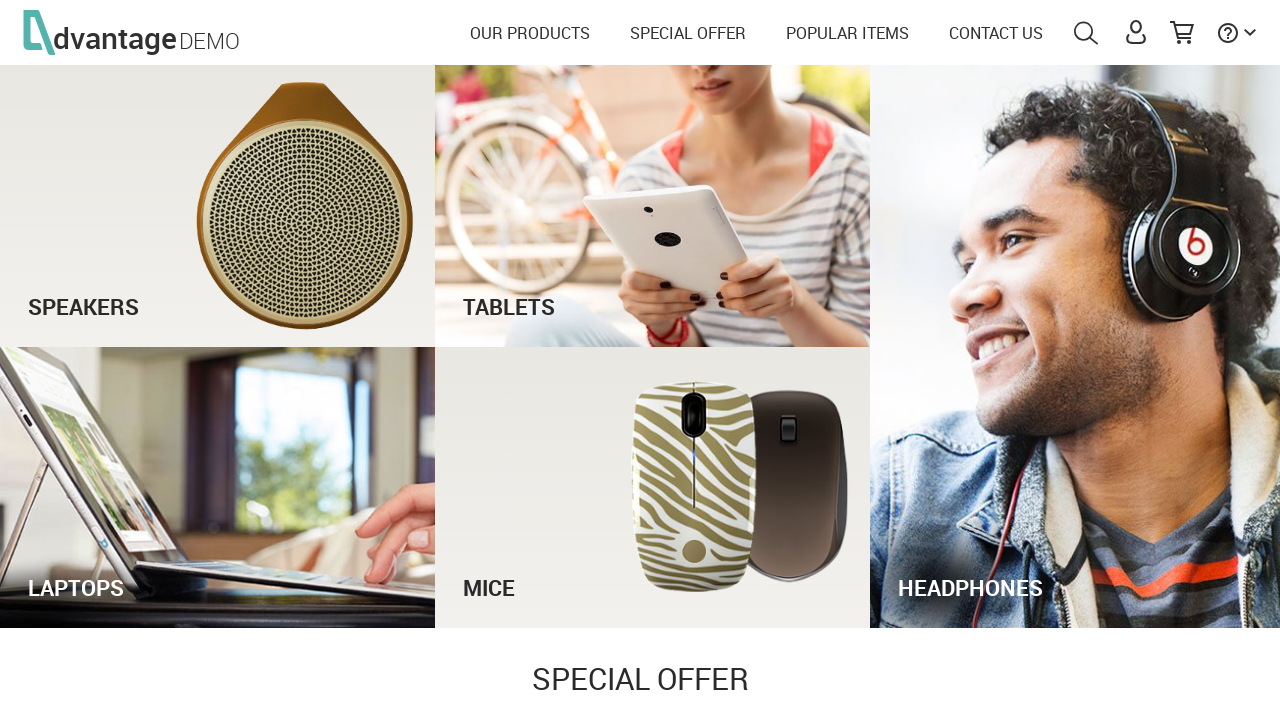

Clicked on laptops category image at (218, 487) on #laptopsImg
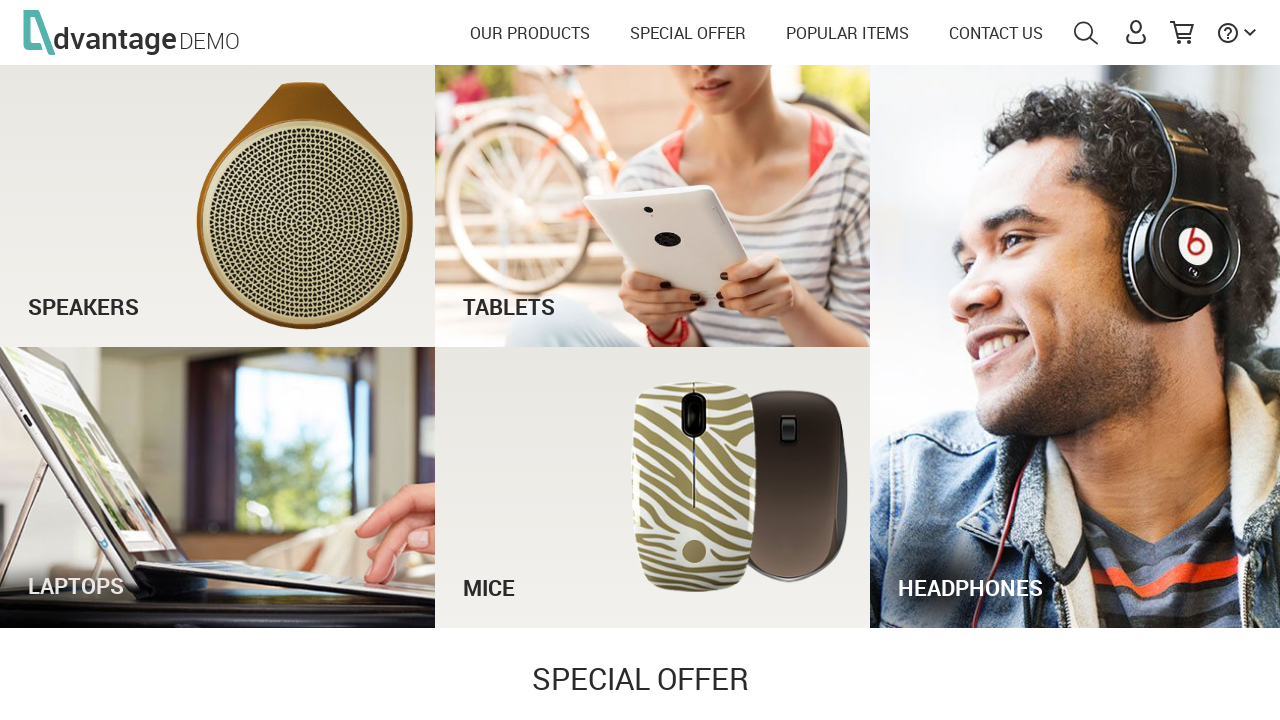

Waited for HP Chromebook 14 G1(ES) product to load
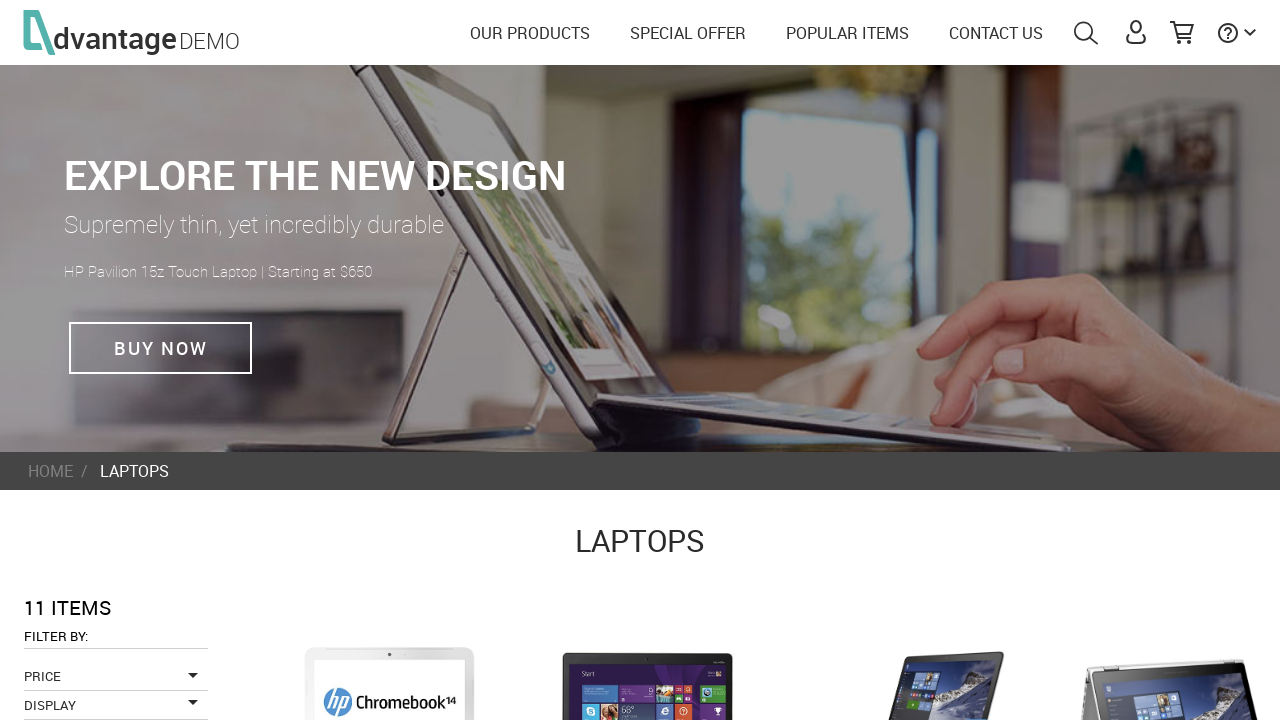

Clicked on HP Chromebook 14 G1(ES) product at (622, 361) on text=HP Chromebook 14 G1(ES)
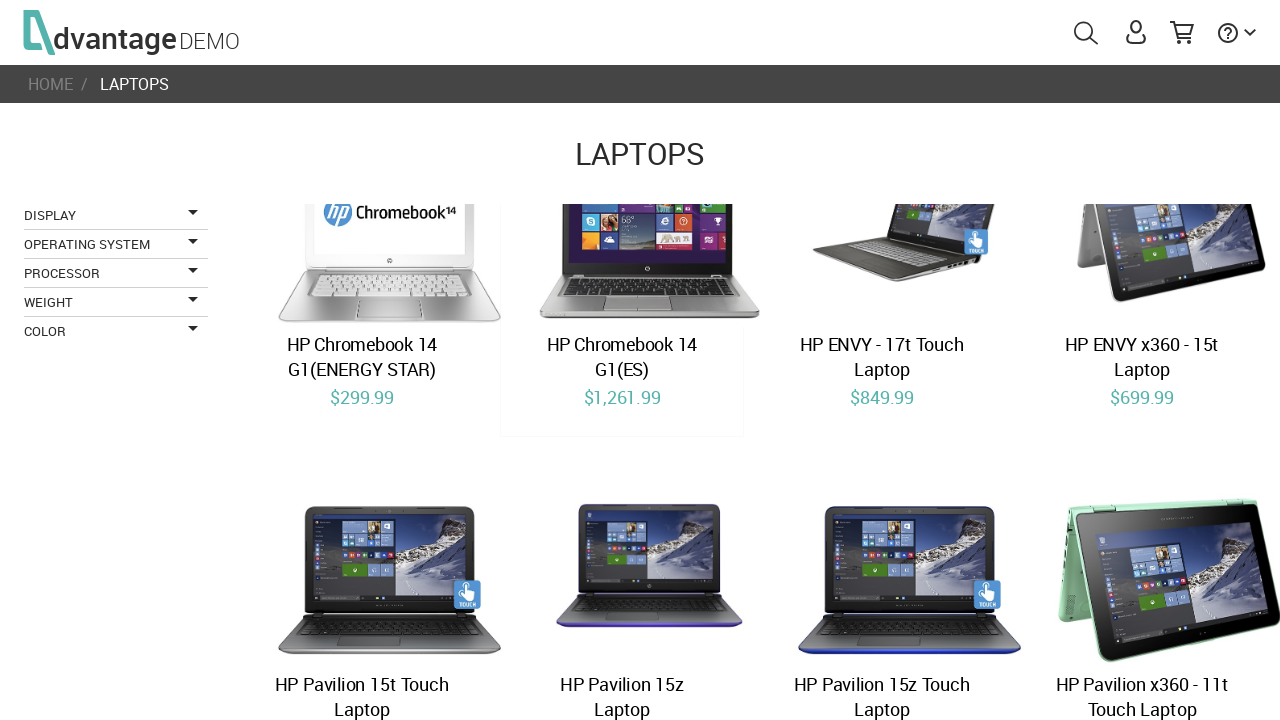

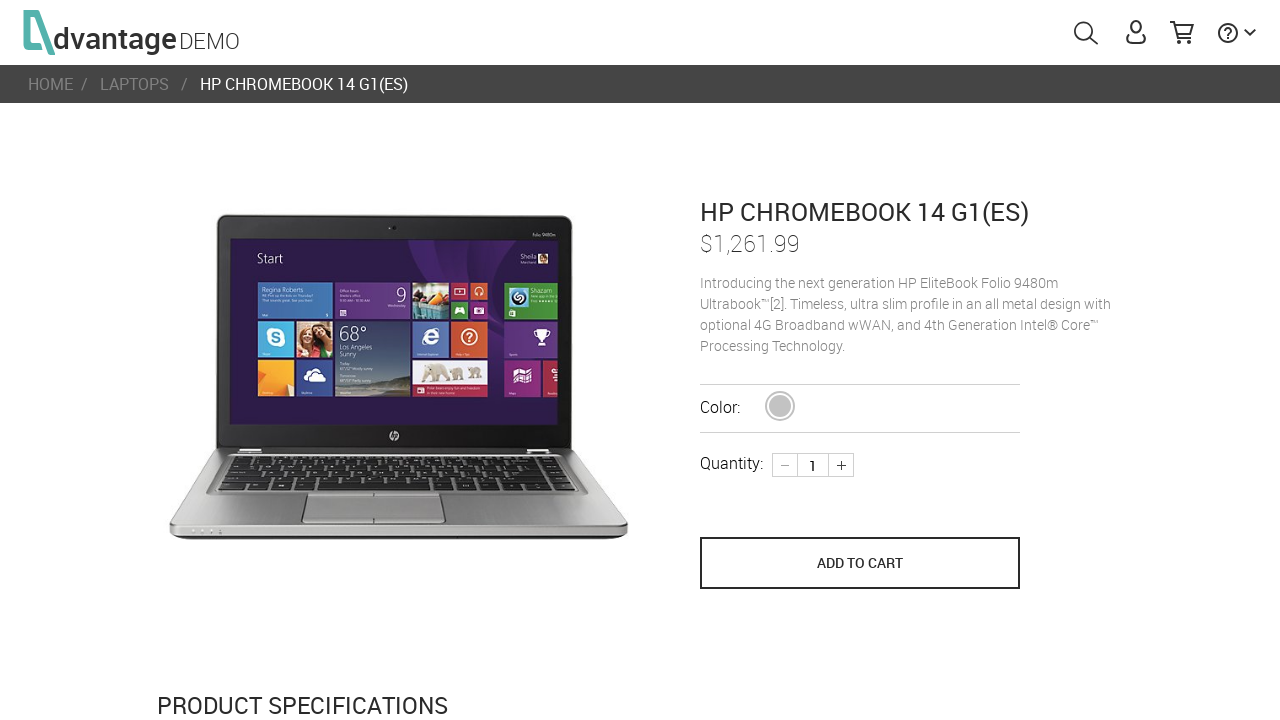